Tests a math quiz form by reading an input value from the page, calculating a mathematical result (log of absolute value of 12*sin(x)), filling in the answer, checking a robot checkbox, selecting a radio button, and submitting the form.

Starting URL: http://suninjuly.github.io/math.html

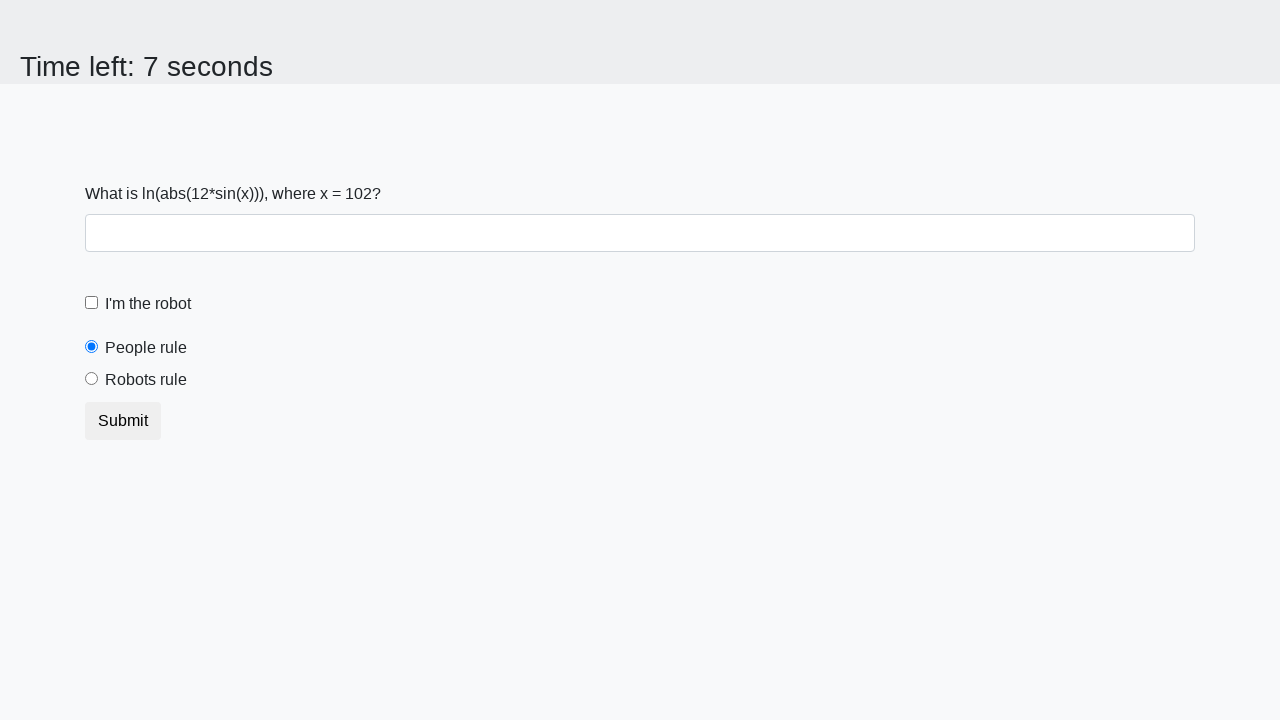

Retrieved input value from #input_value element
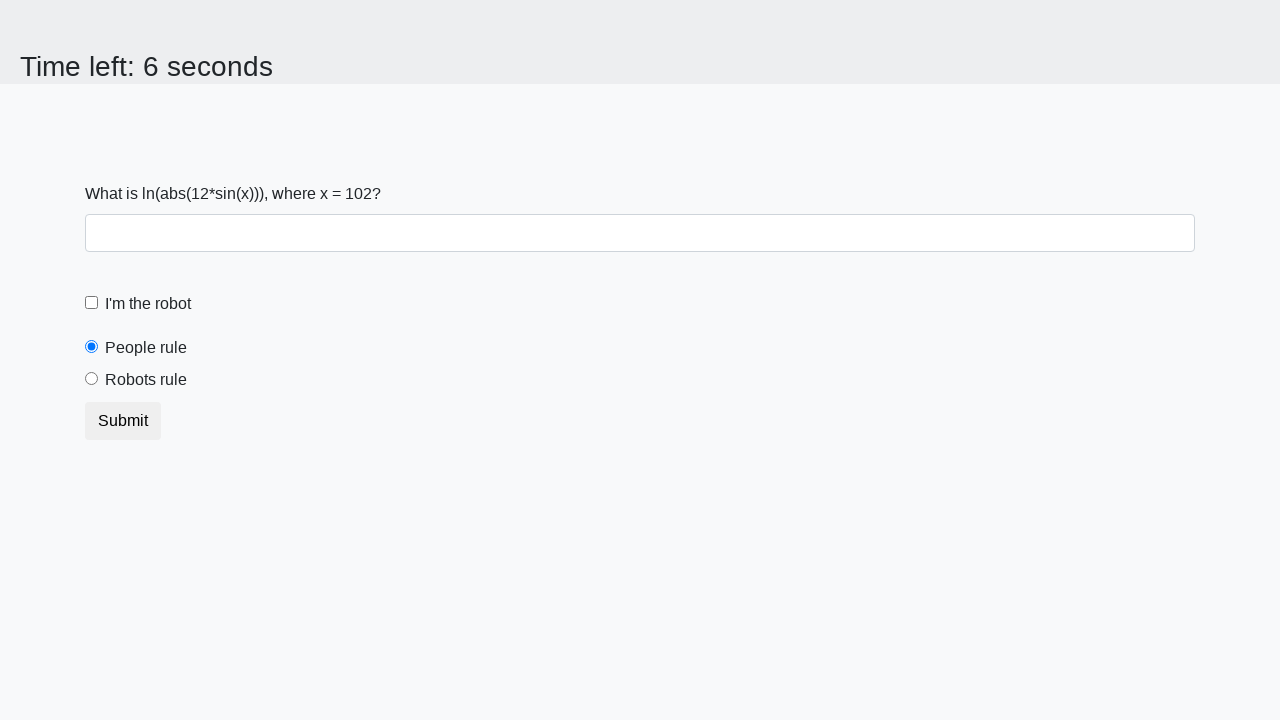

Calculated answer using formula log(abs(12*sin(x))): 2.4797200137741644
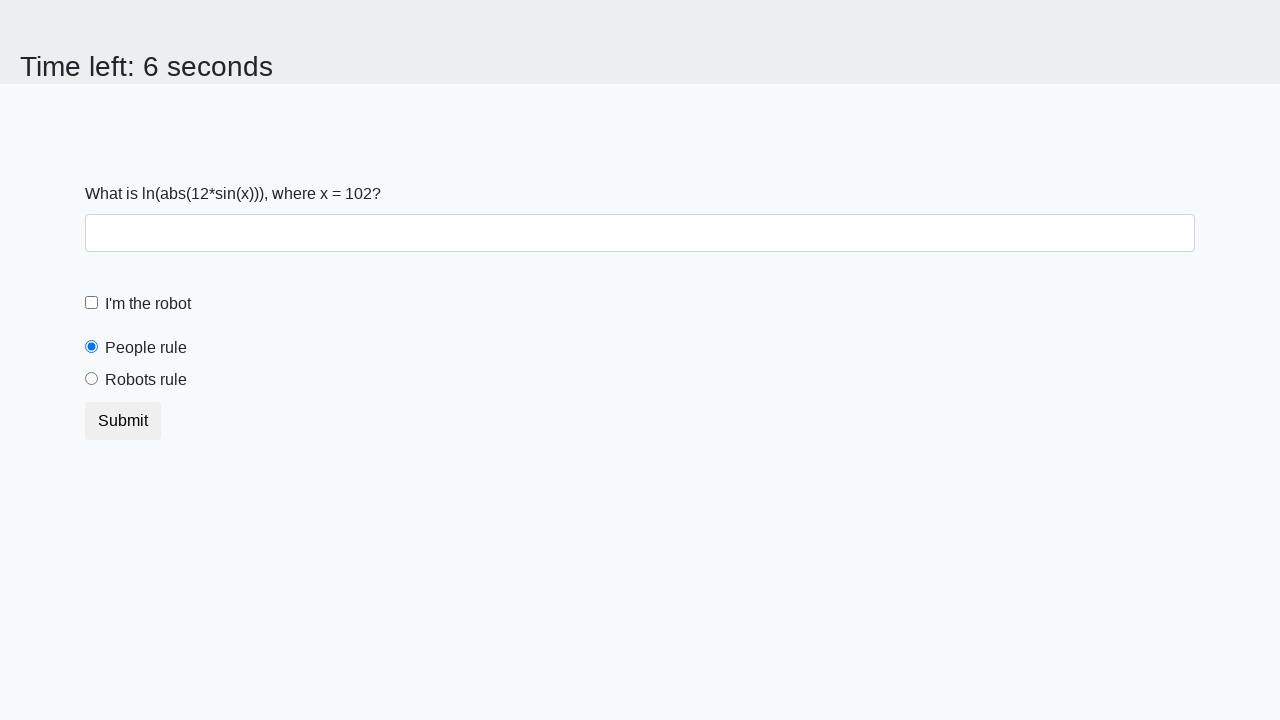

Filled answer field with calculated value: 2.4797200137741644 on #answer
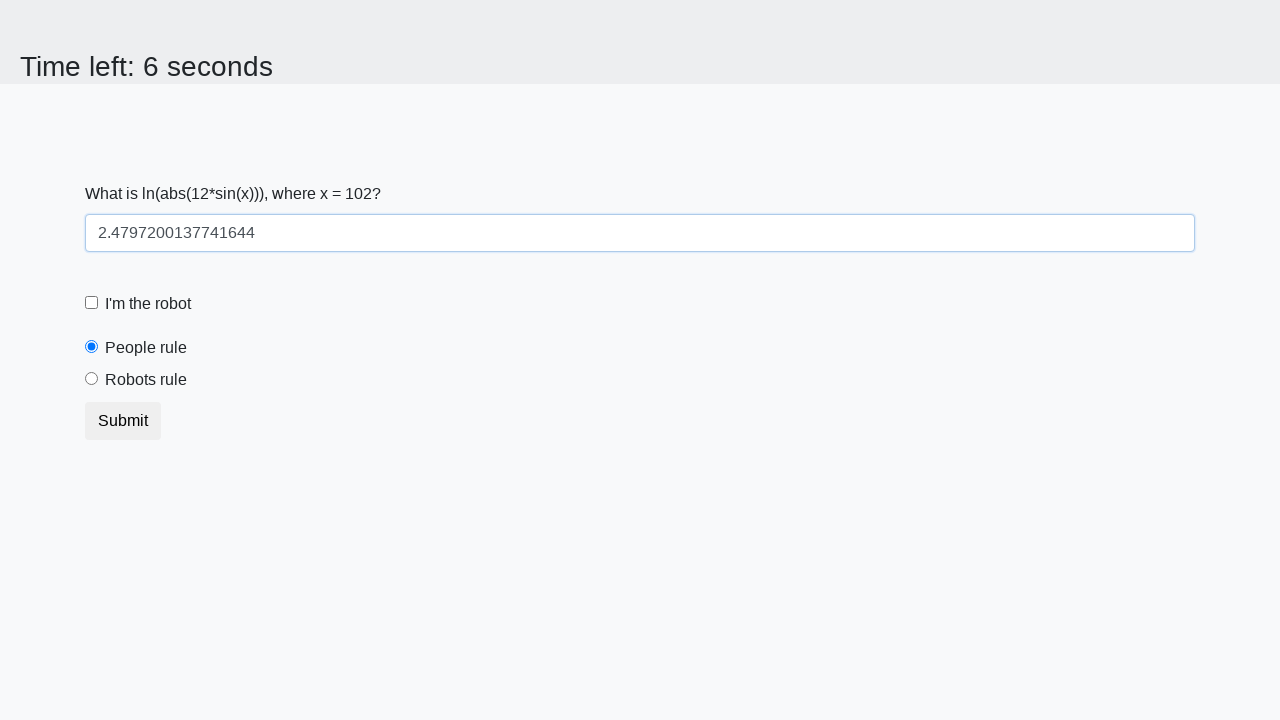

Checked the robot checkbox at (92, 303) on #robotCheckbox
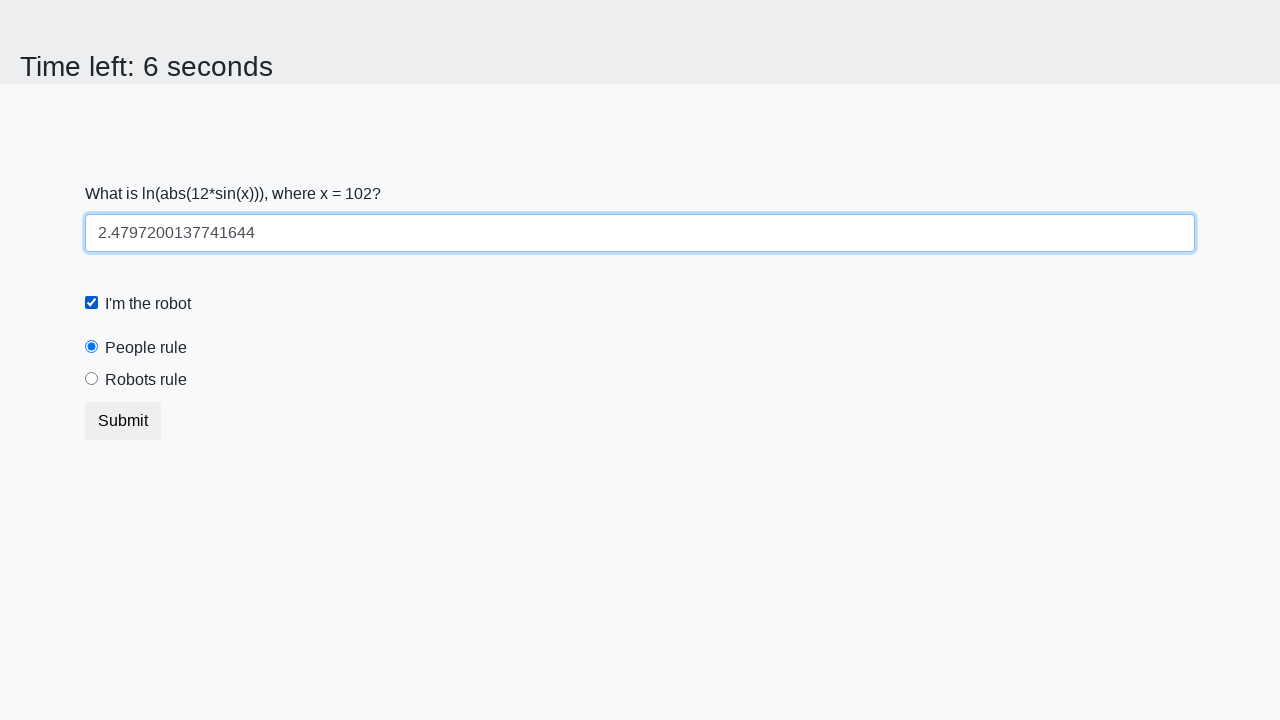

Selected the 'robots rule' radio button at (92, 379) on #robotsRule
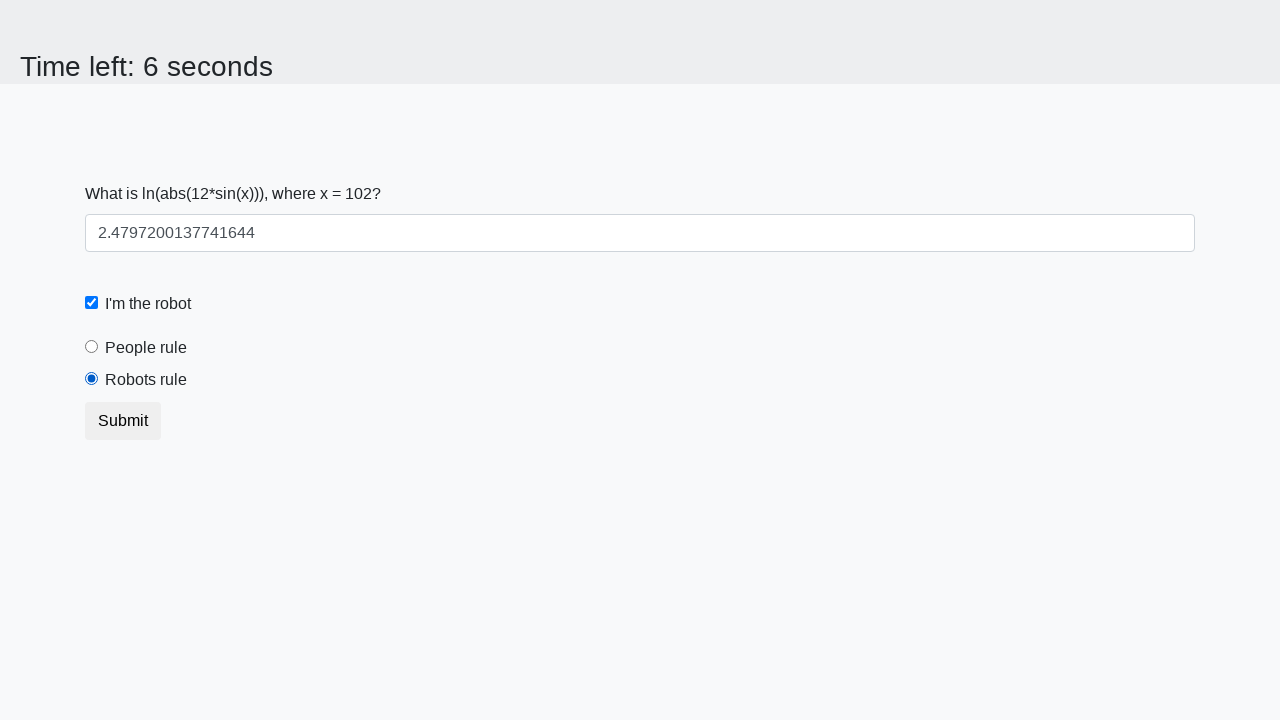

Clicked Submit button to submit the math quiz form at (123, 421) on [type="Submit"]
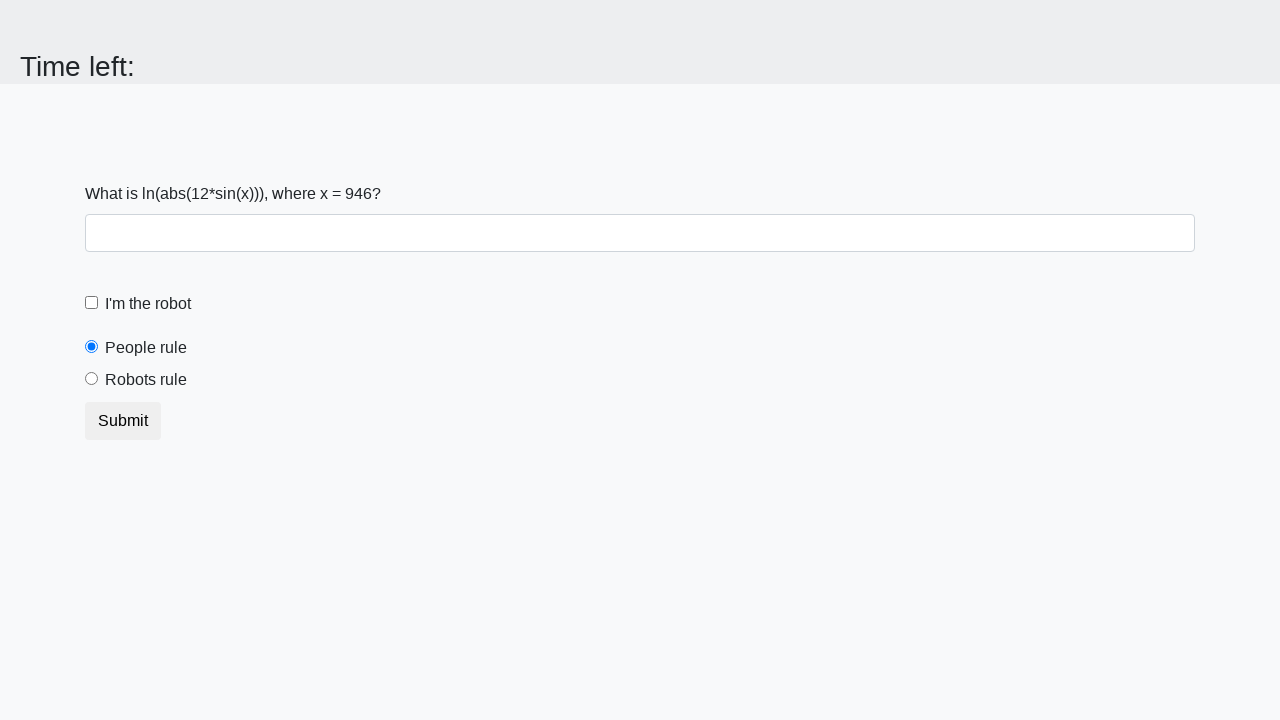

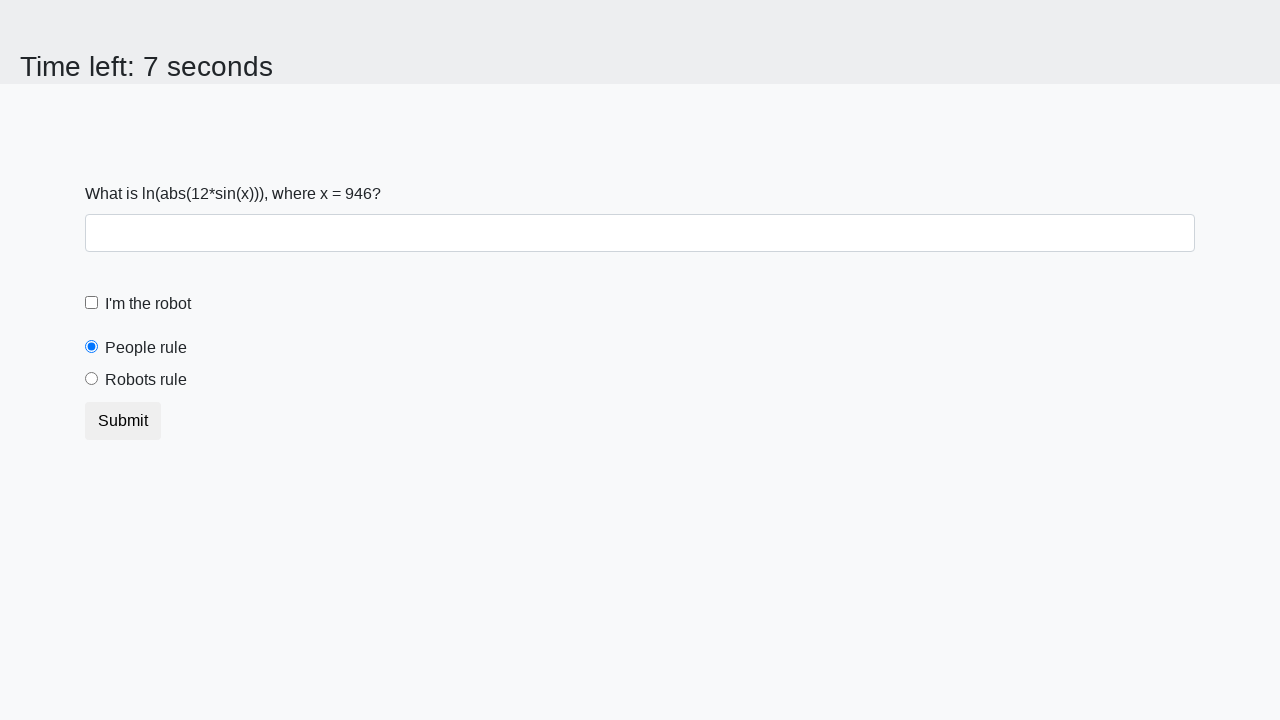